Tests dynamic loading by clicking the Start button and waiting for the hidden element to appear.

Starting URL: https://the-internet.herokuapp.com/dynamic_loading/2

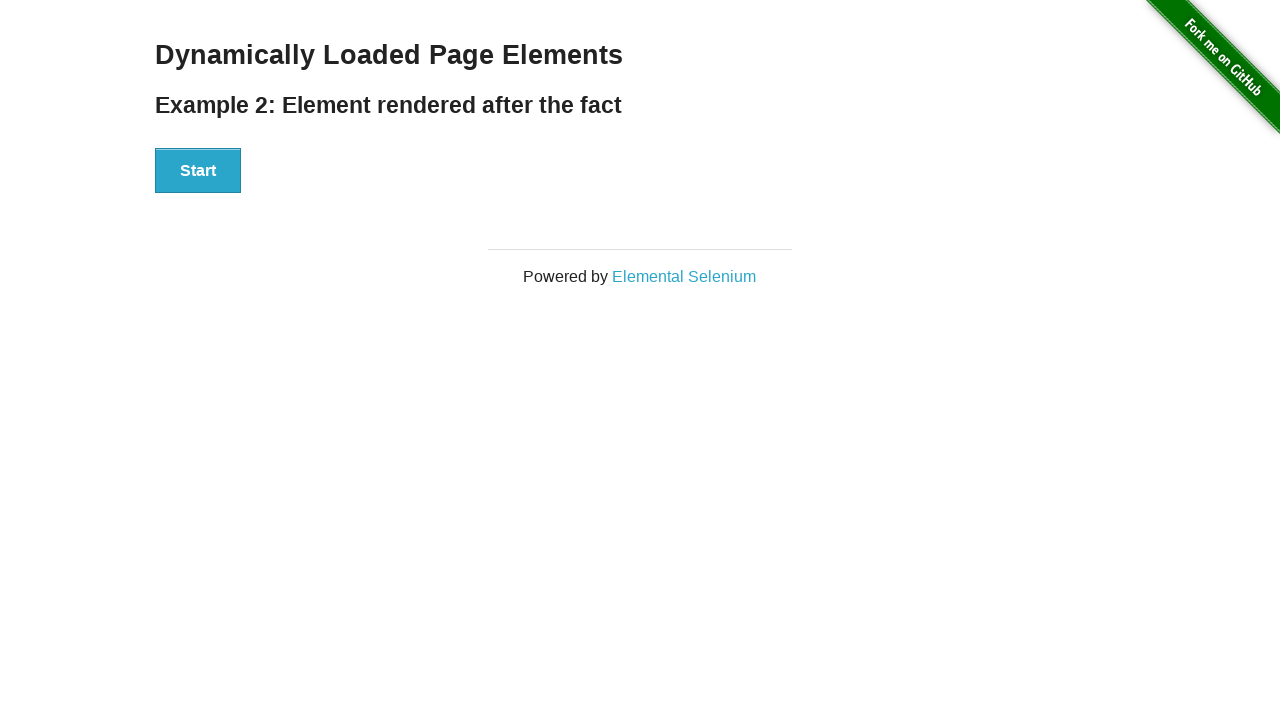

Clicked Start button to initiate dynamic loading at (198, 171) on button:has-text('Start')
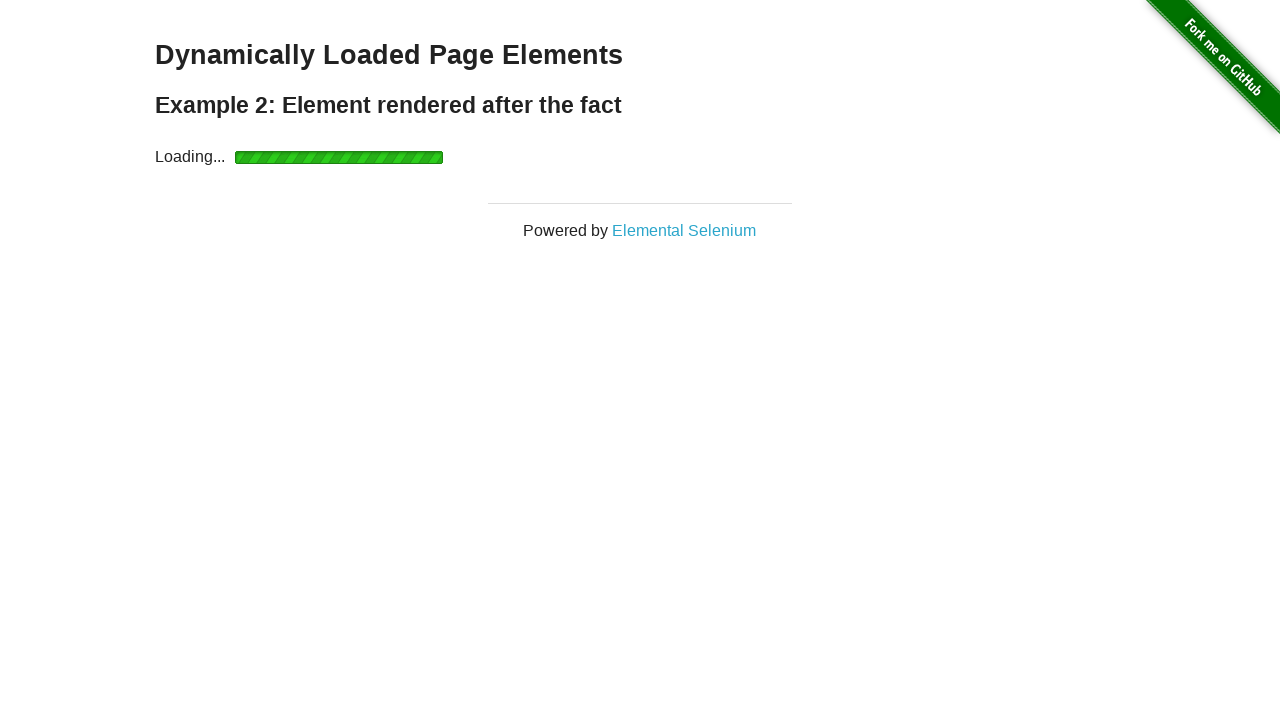

Waited for Hello message to appear
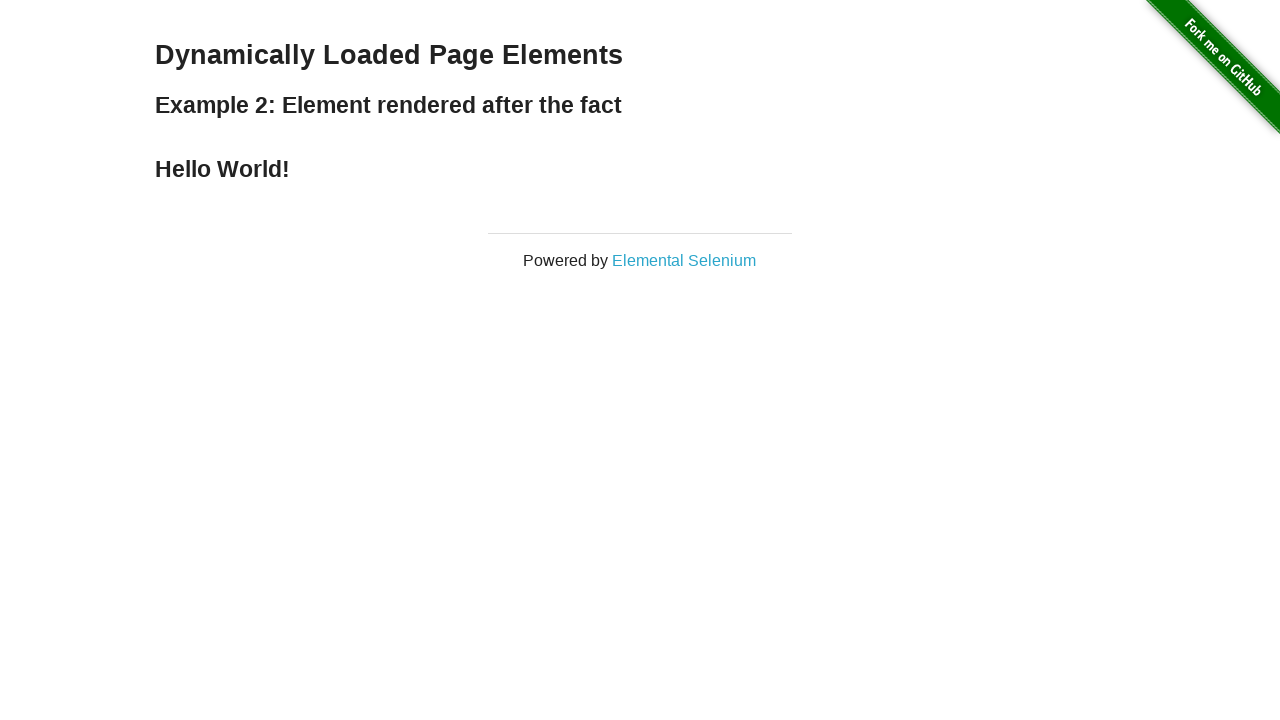

Verified that Hello message is visible
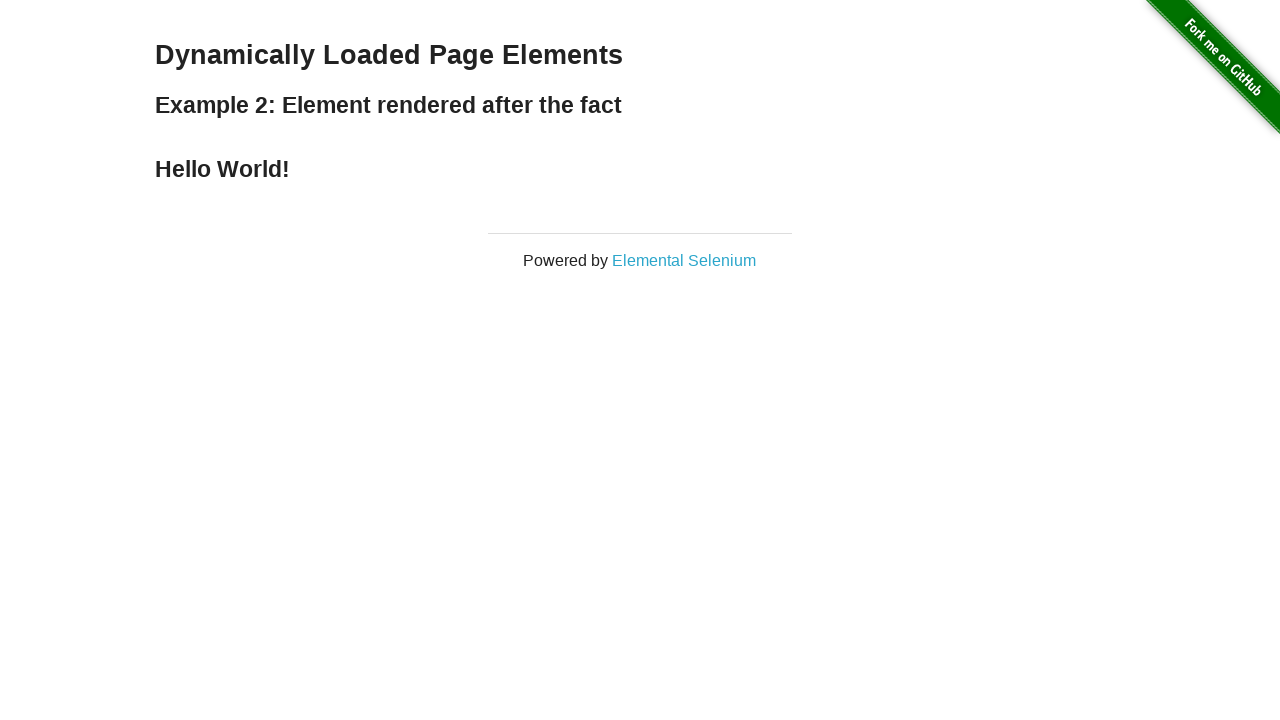

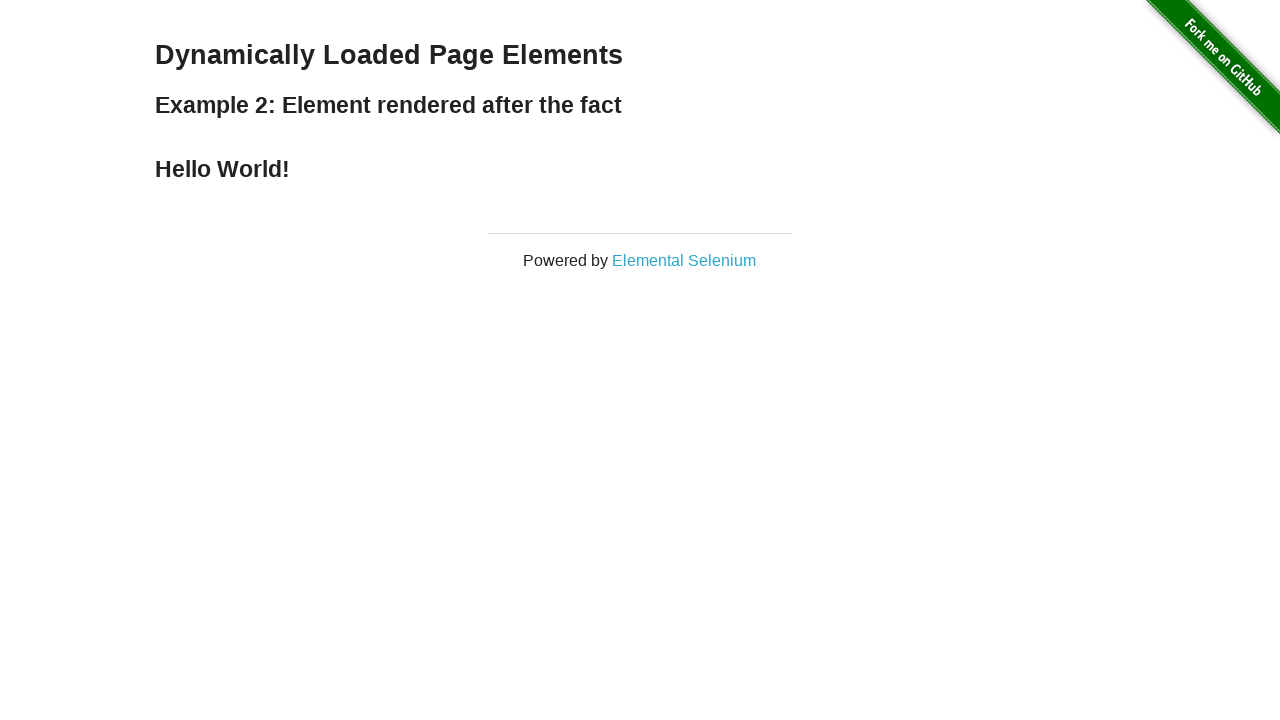